Tests registration form username field with blank input of length 10 (spaces only).

Starting URL: https://buggy.justtestit.org/register

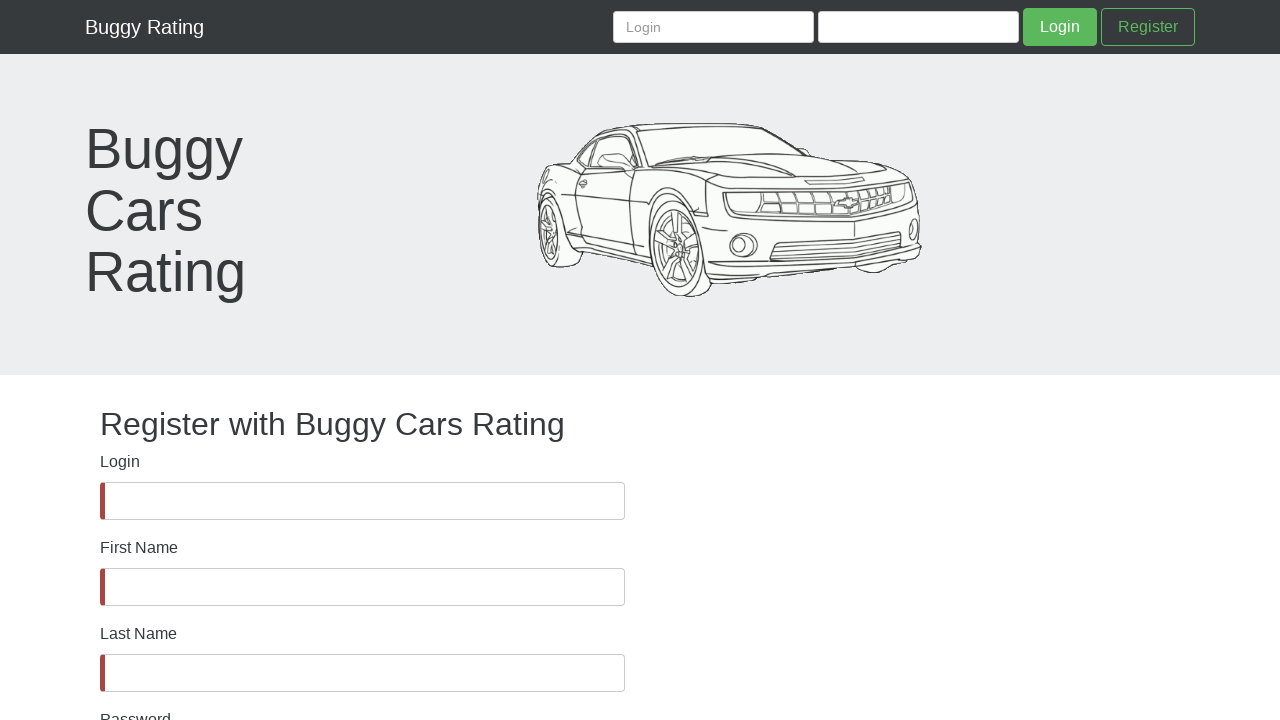

Username field became visible
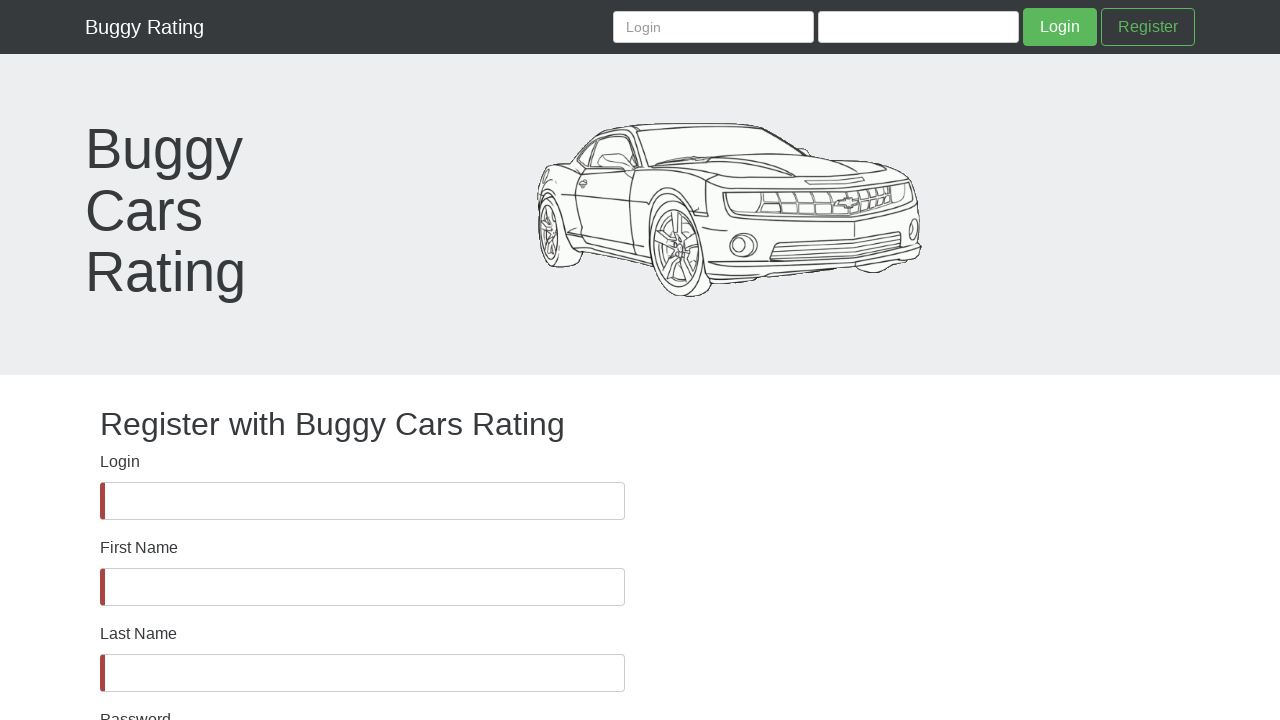

Filled username field with 10 spaces (blank input) on #username
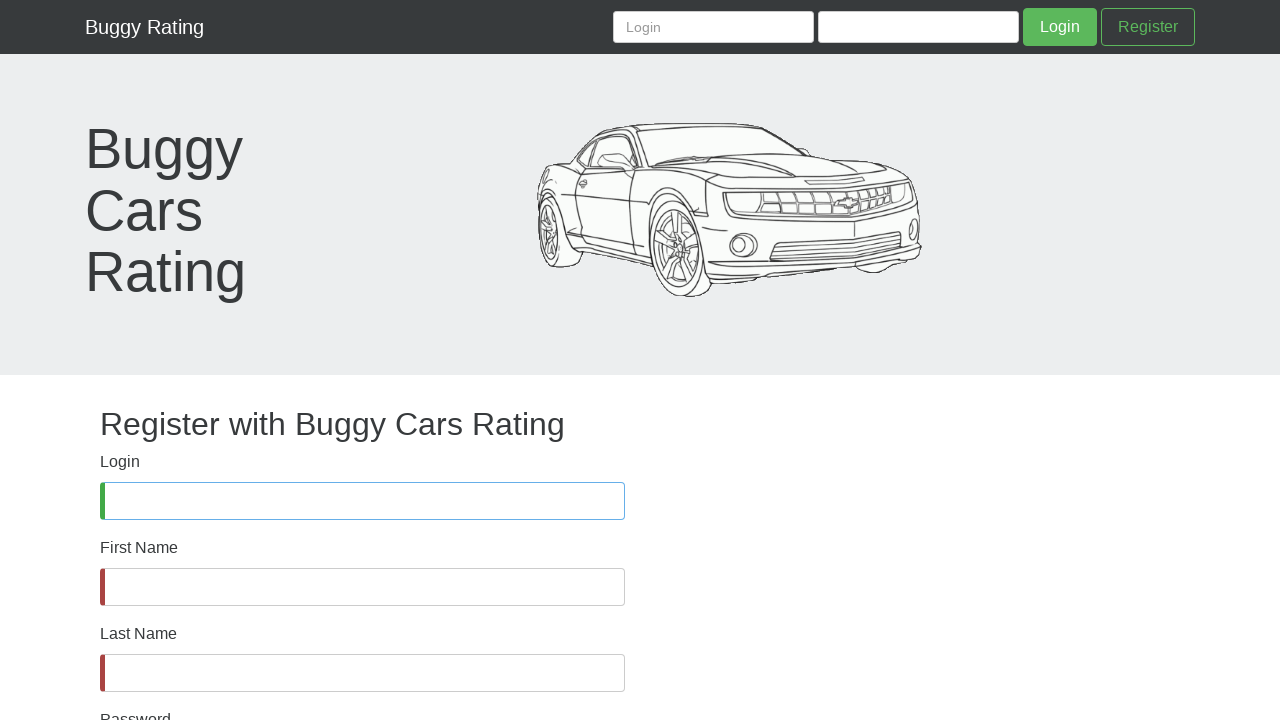

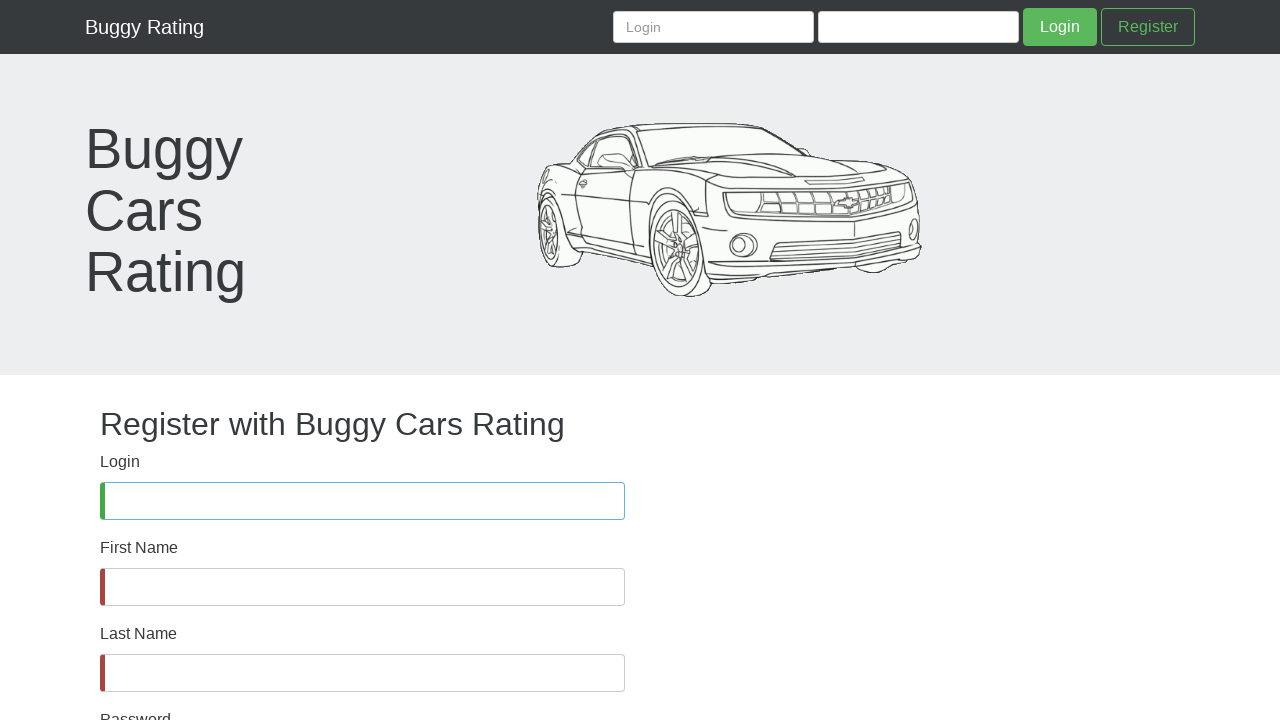